Performs a right-click (context click) action on a specific element on the Leafground menu page

Starting URL: https://www.leafground.com/menu.xhtml

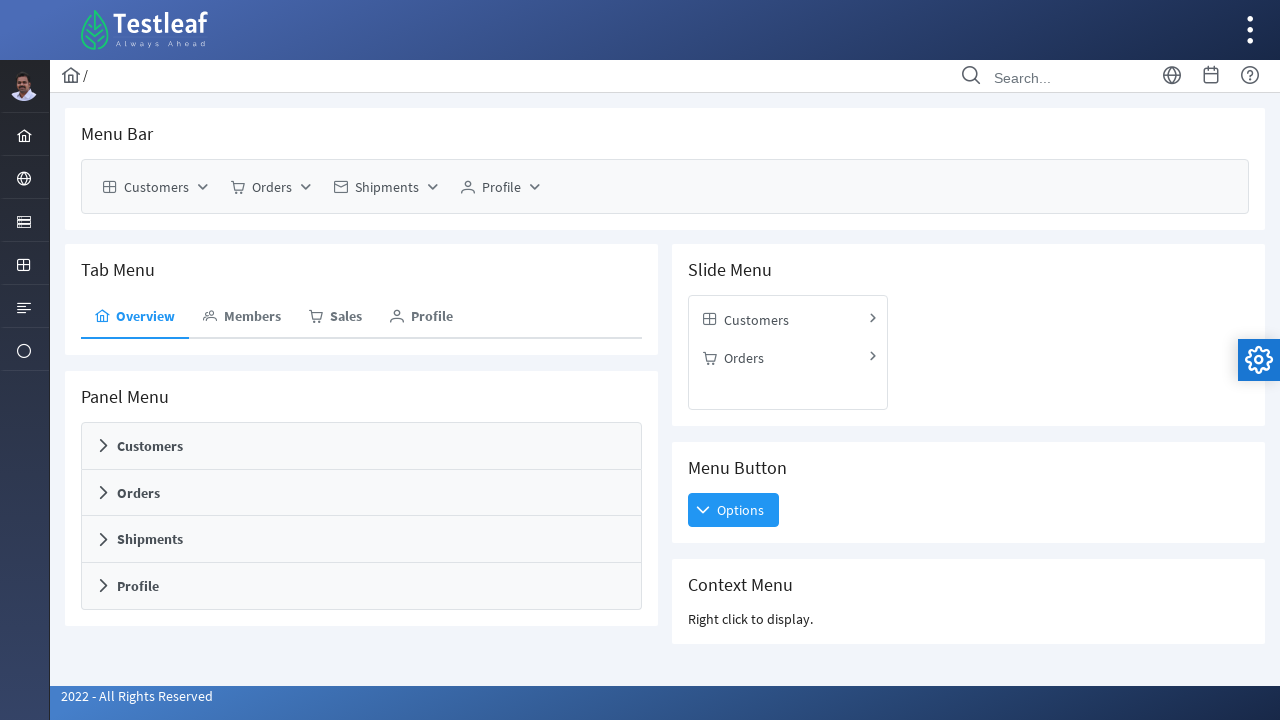

Located 'Context Menu' element on the page
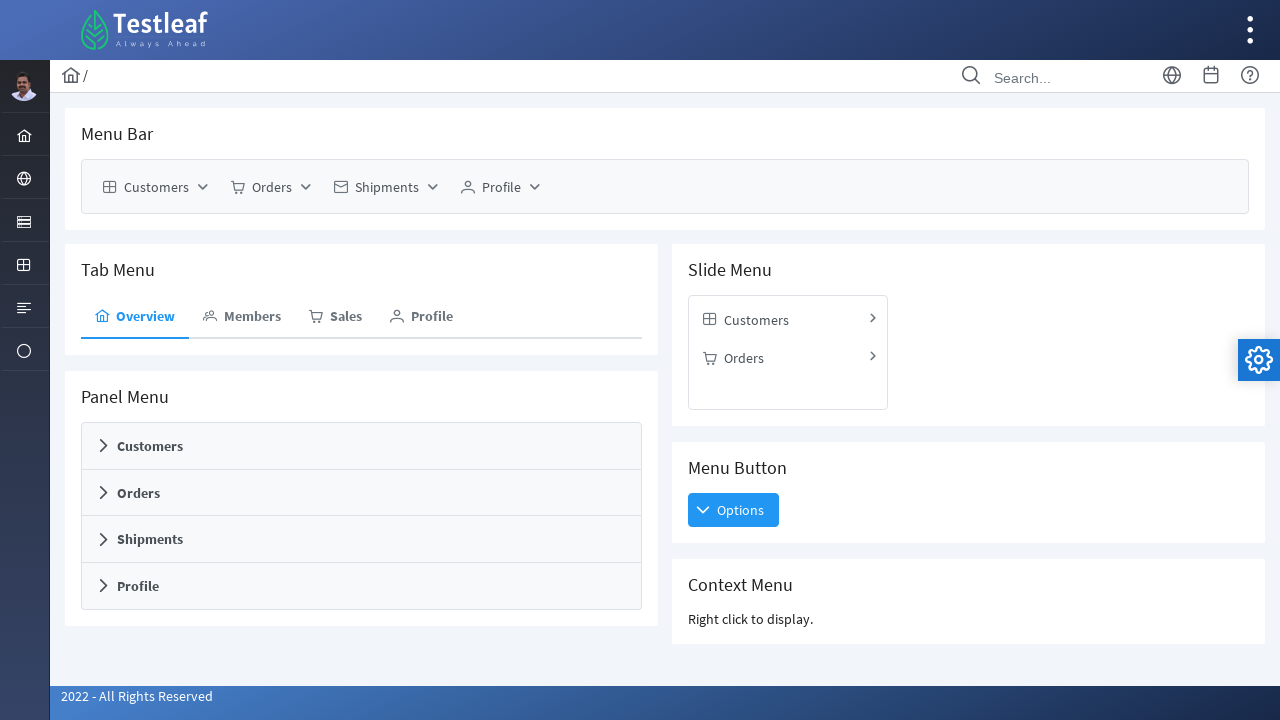

Performed right-click (context click) on 'Context Menu' element at (968, 585) on xpath=//h5[text()='Context Menu']
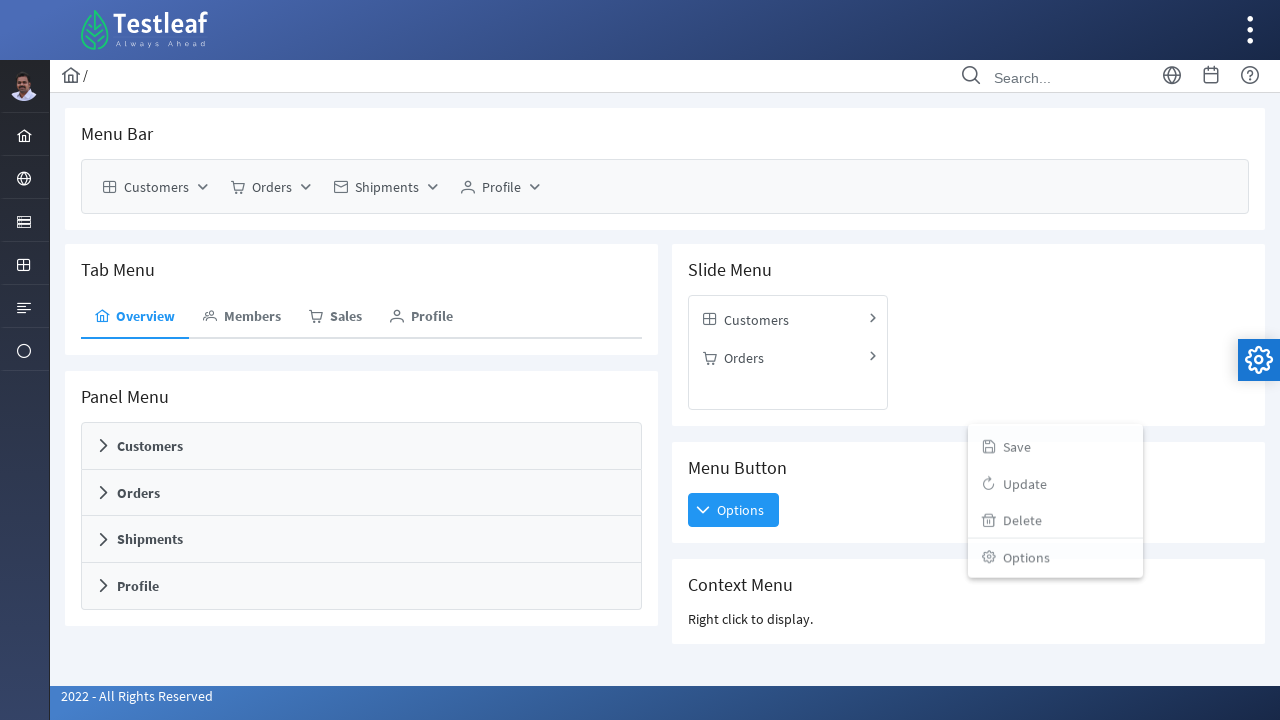

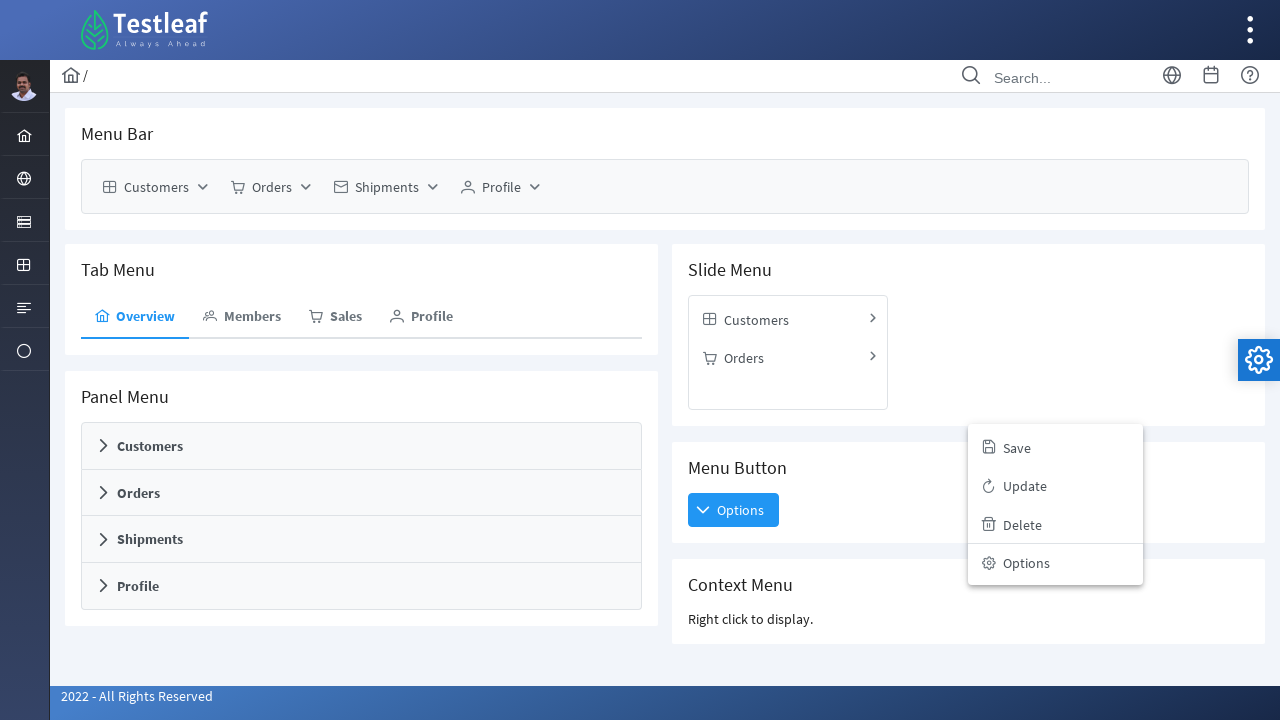